Tests handling multiple browser windows by clicking on "Try it Yourself" links and switching between the opened windows

Starting URL: https://www.w3schools.com/js/js_popup.asp

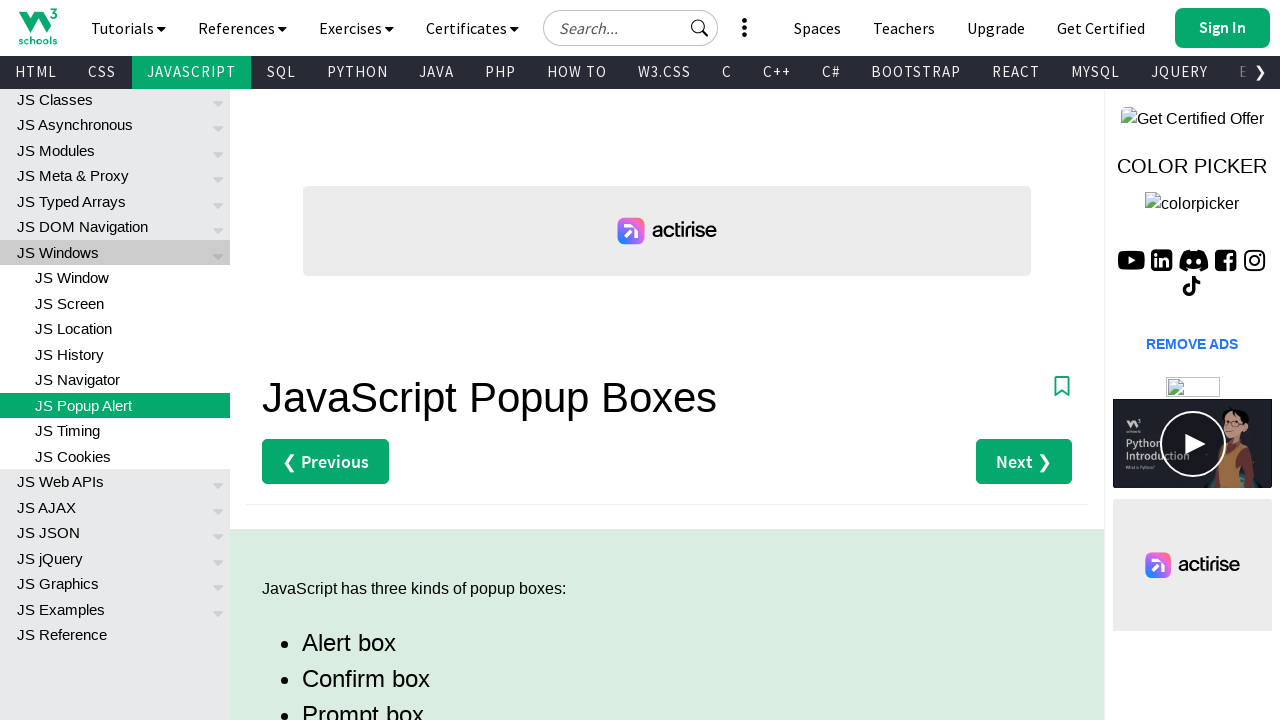

Clicked first 'Try it Yourself' link for Alert box at (334, 360) on xpath=(//a[text()='Try it Yourself »'])[1]
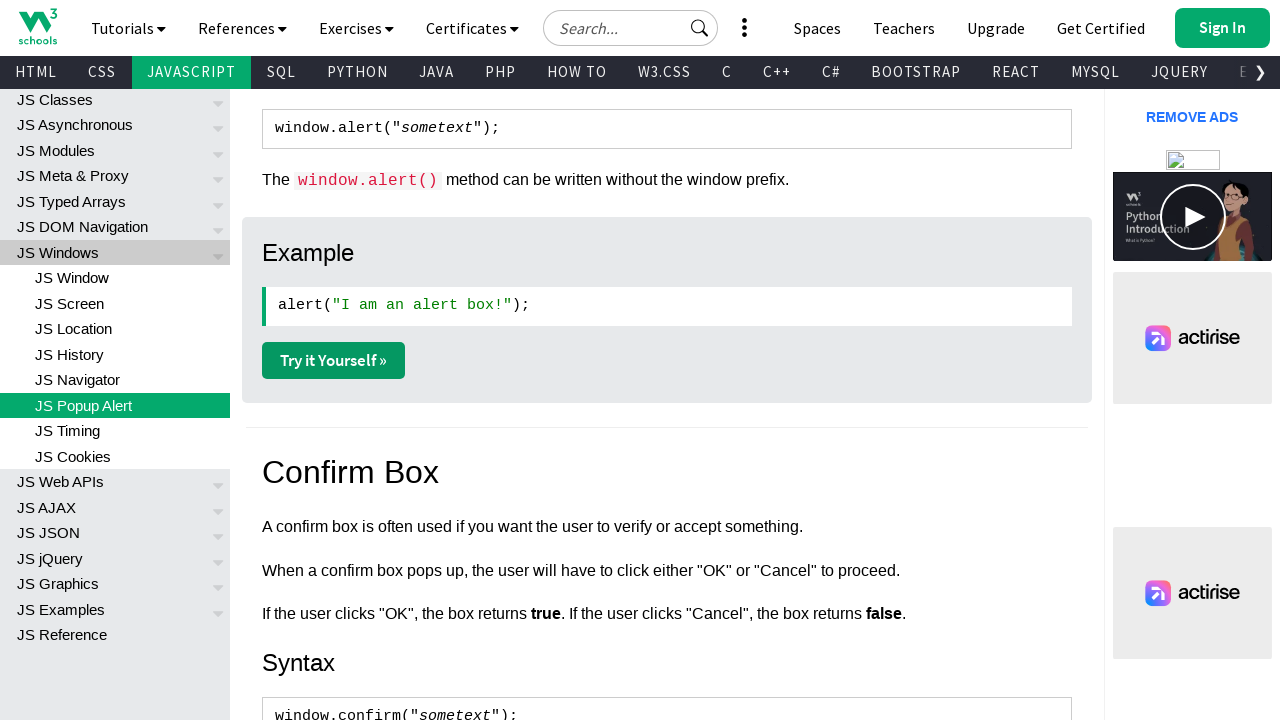

Clicked second 'Try it Yourself' link for Confirm box at (334, 361) on xpath=(//a[text()='Try it Yourself »'])[2]
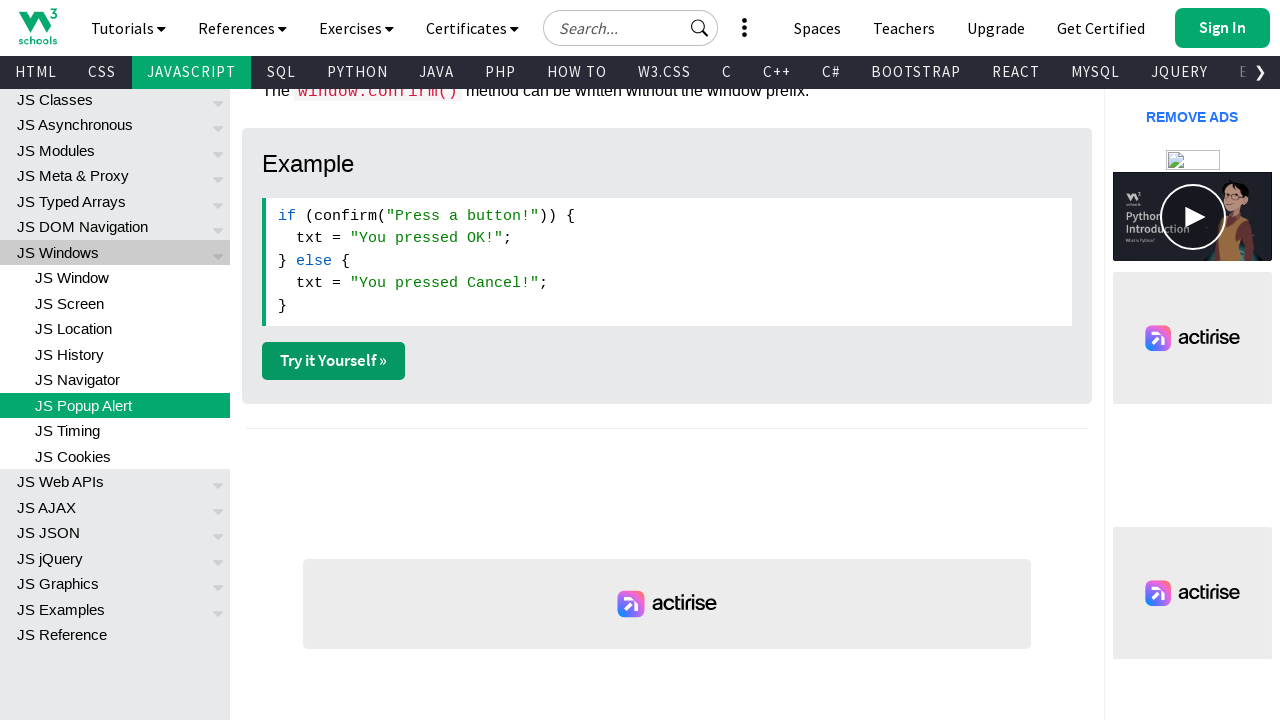

Clicked third 'Try it Yourself' link for Prompt box at (334, 361) on xpath=(//a[text()='Try it Yourself »'])[3]
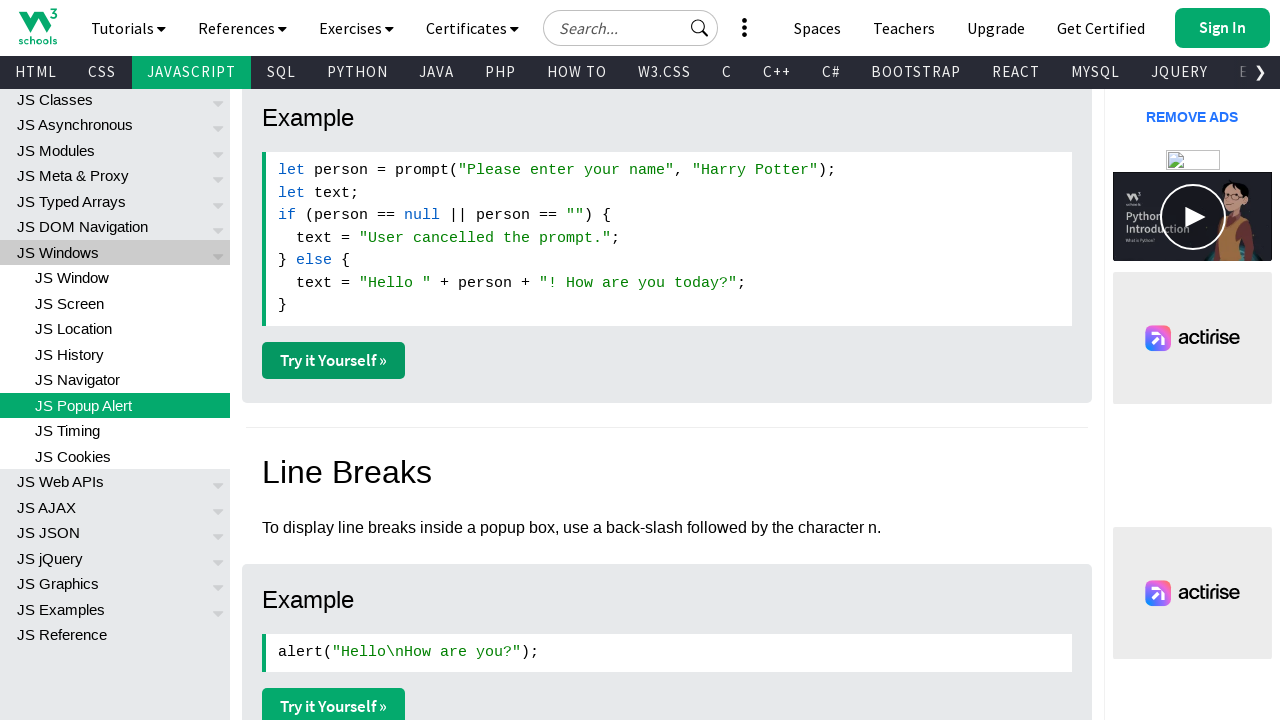

Retrieved all open browser windows/tabs
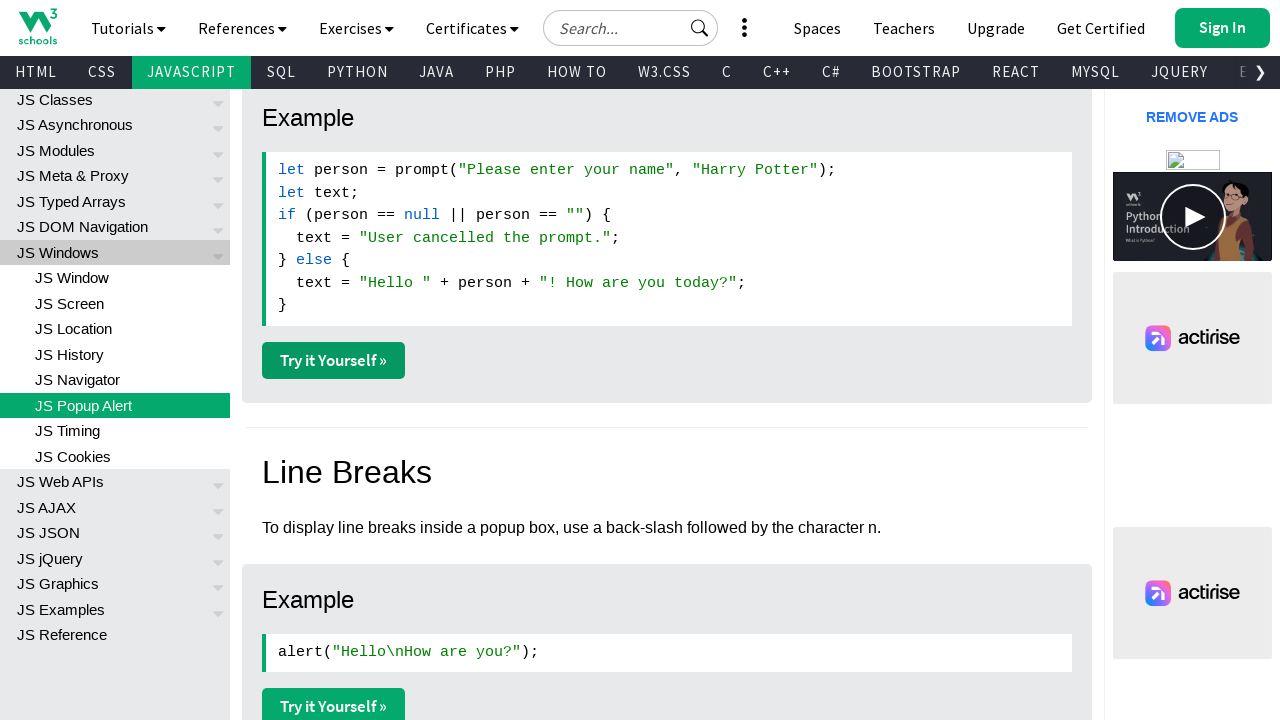

Verified window 0 with URL: https://www.w3schools.com/js/js_popup.asp
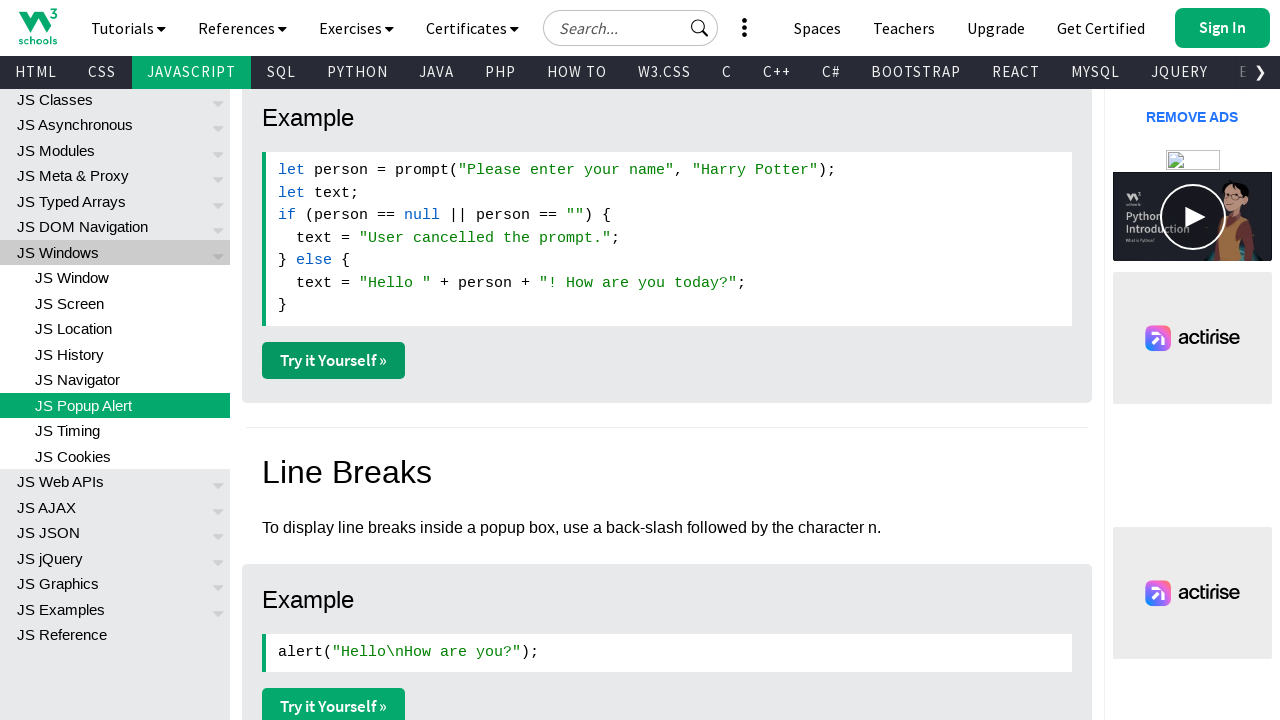

Verified window 1 with URL: https://www.w3schools.com/js/tryit.asp?filename=tryjs_alert
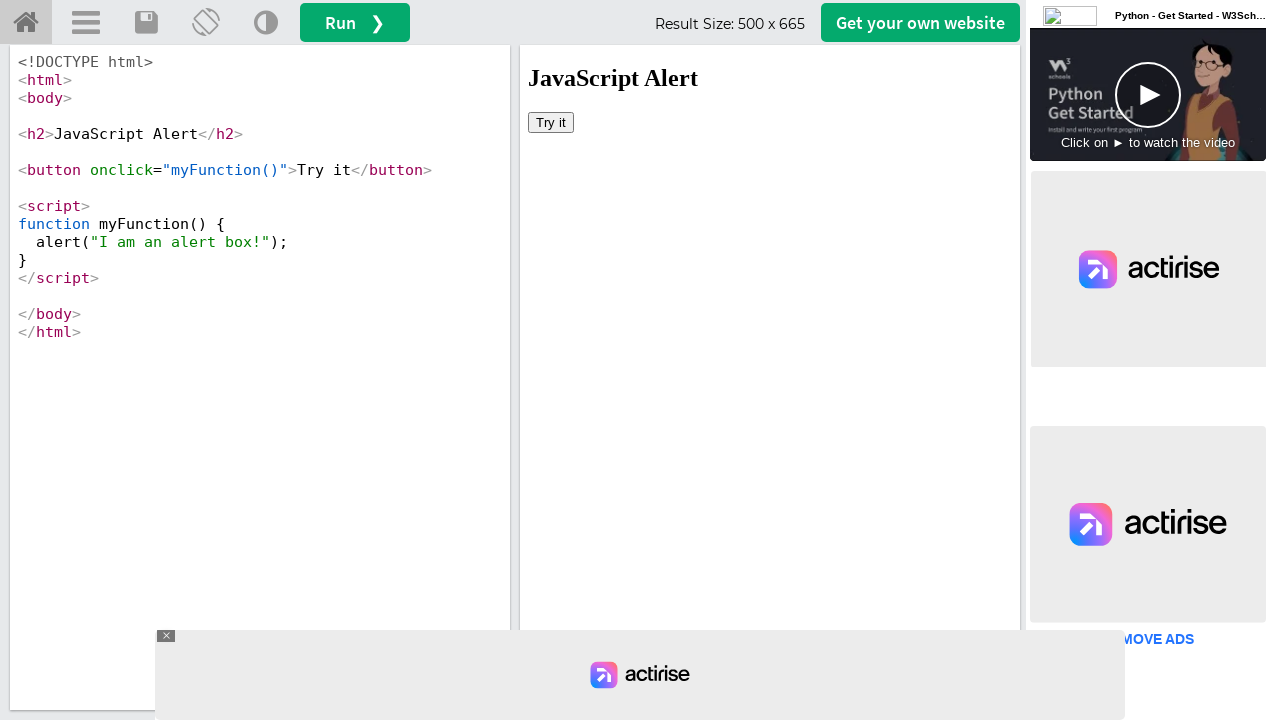

Verified window 2 with URL: https://www.w3schools.com/js/tryit.asp?filename=tryjs_confirm
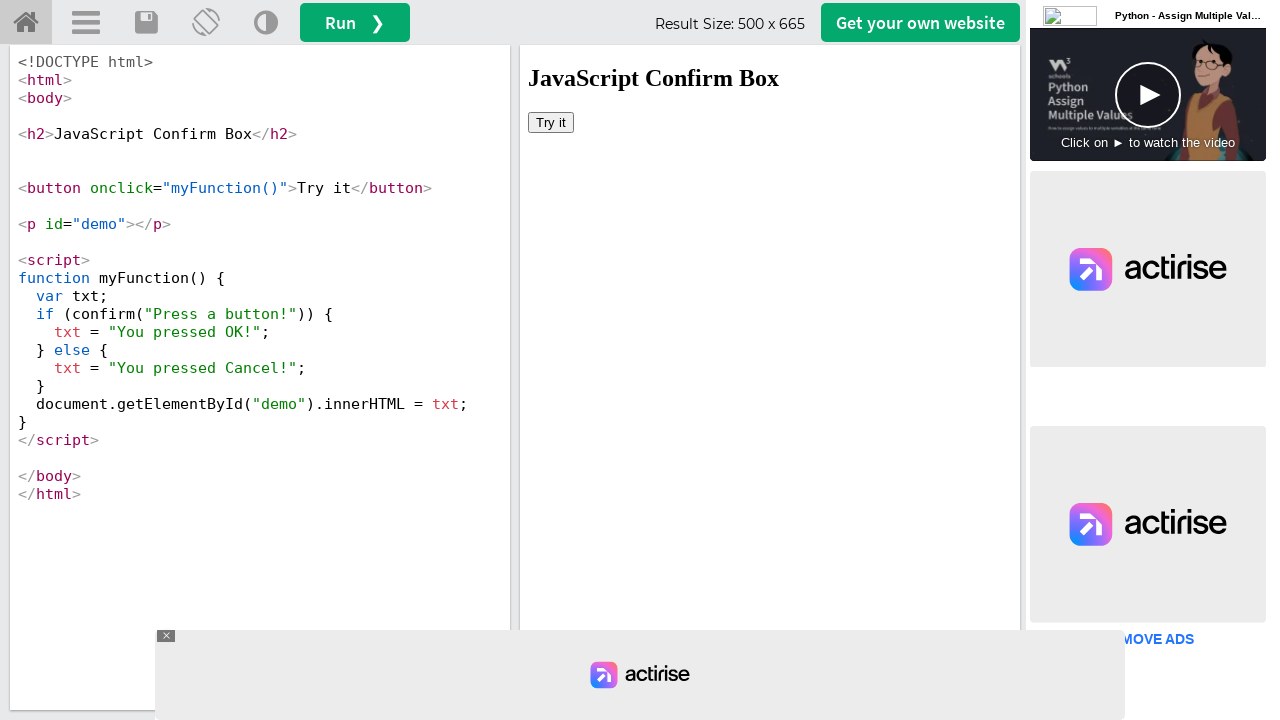

Verified window 3 with URL: https://www.w3schools.com/js/tryit.asp?filename=tryjs_prompt
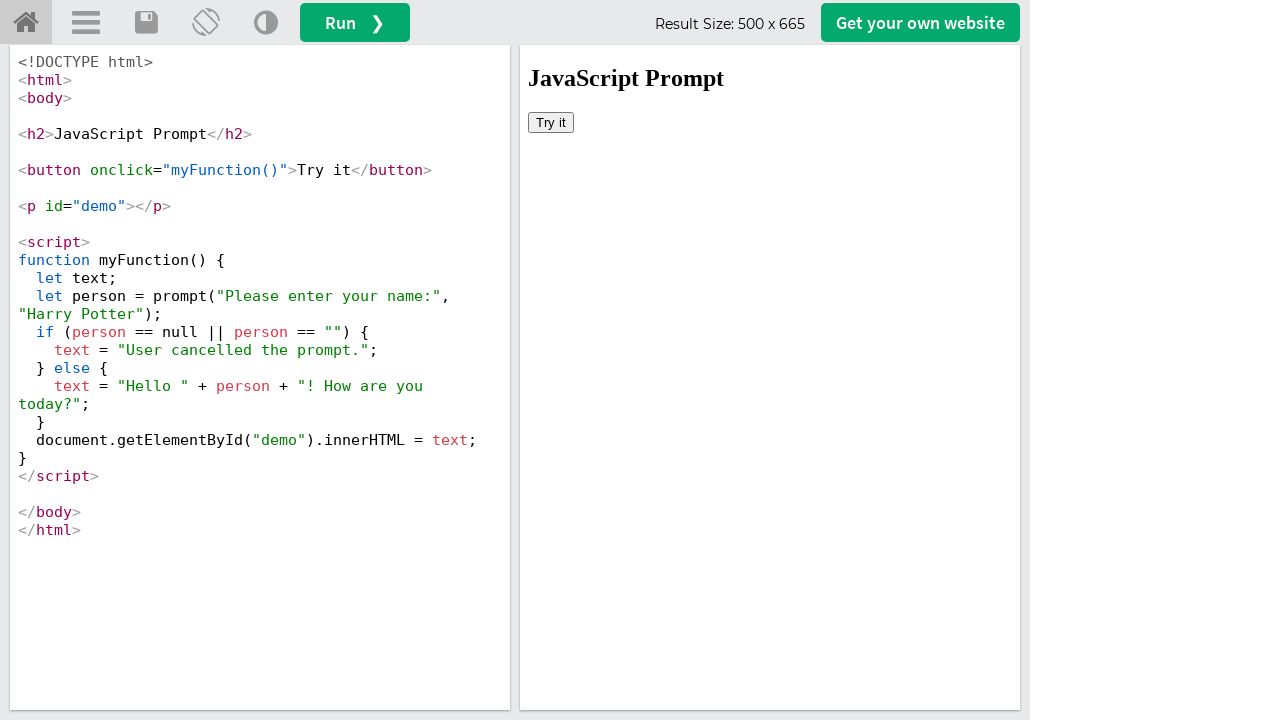

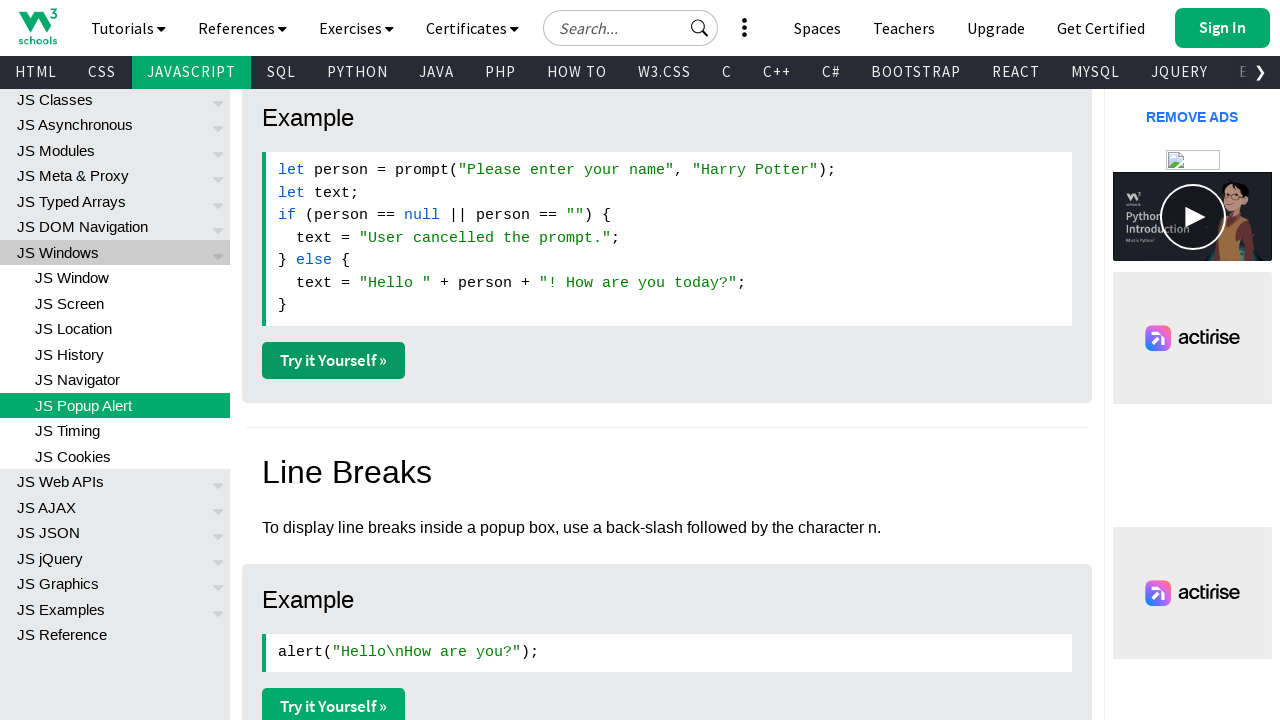